Tests dropdown selection by selecting options using their index positions, cycling through Option 1 and Option 2

Starting URL: https://the-internet.herokuapp.com/dropdown

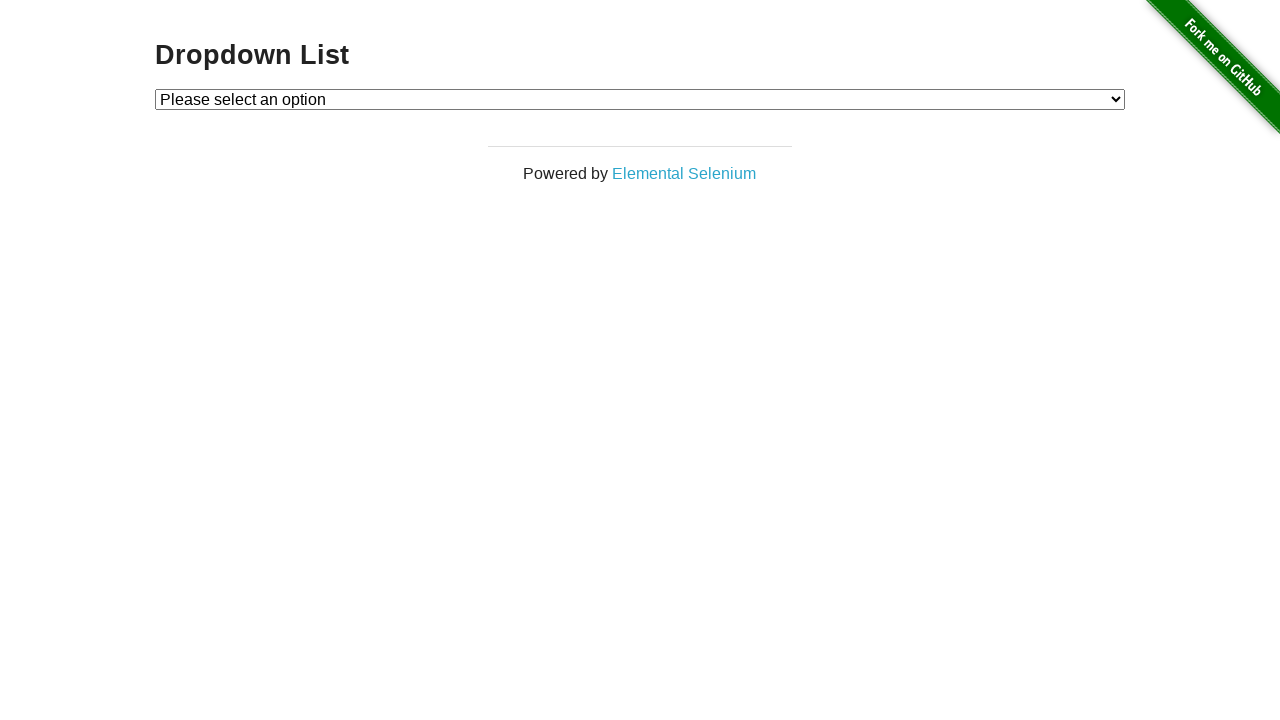

Selected Option 1 by index position 1 on #dropdown
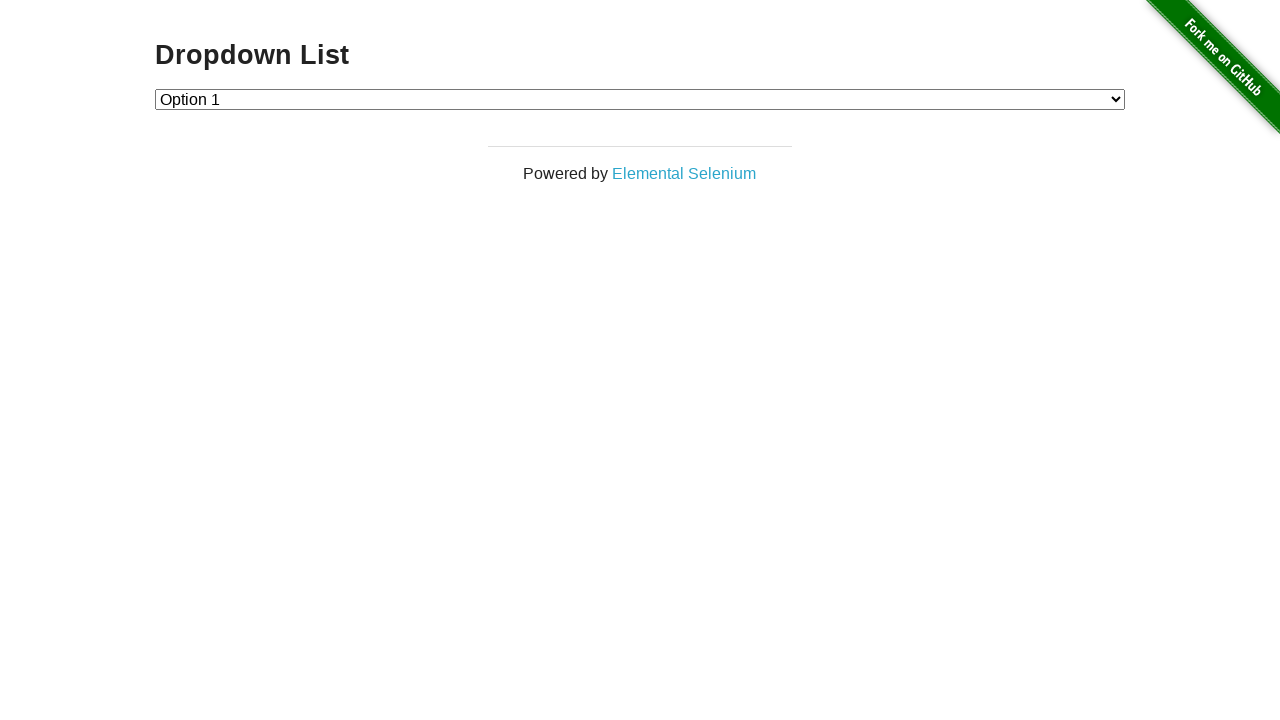

Selected Option 2 by index position 2 on #dropdown
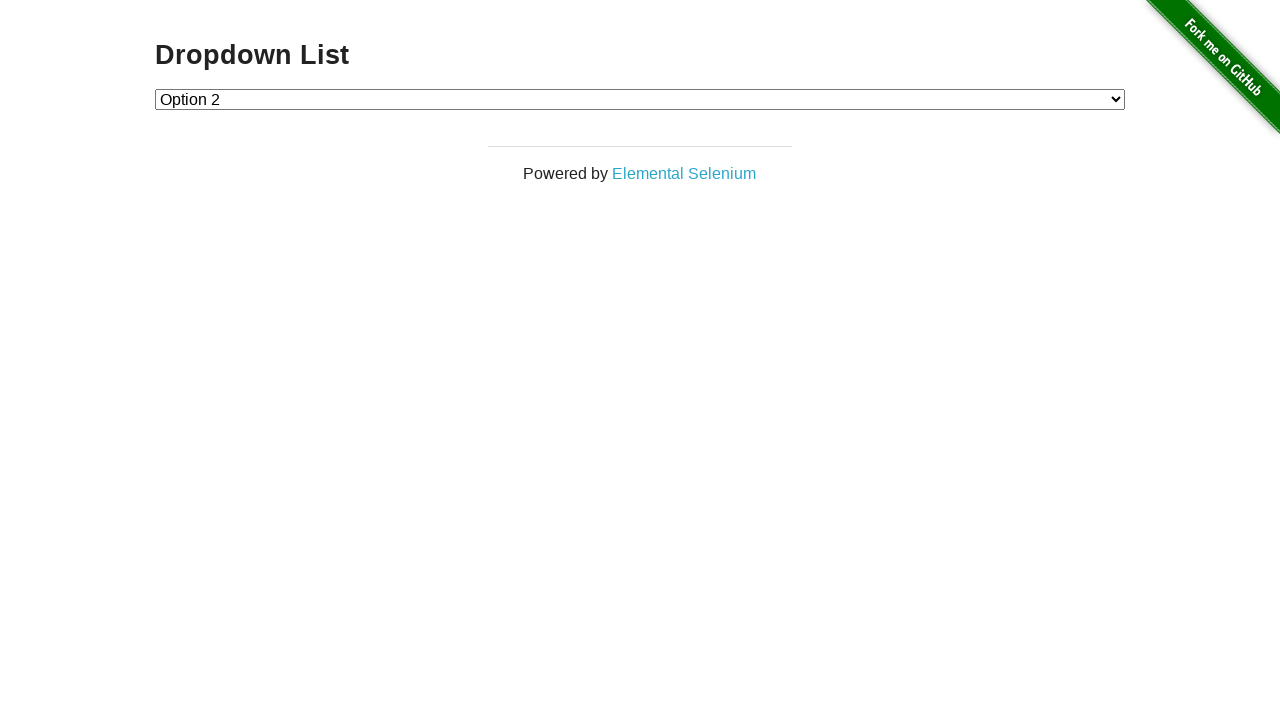

Selected Option 1 by index position 1 again on #dropdown
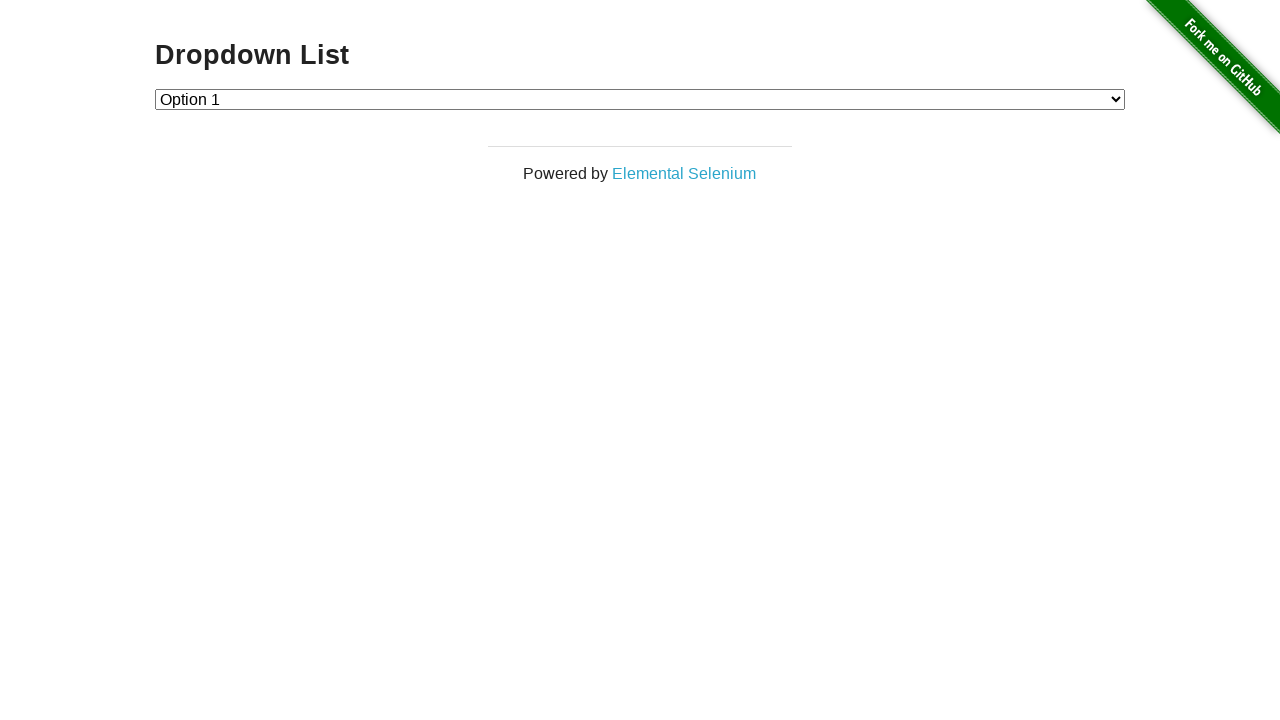

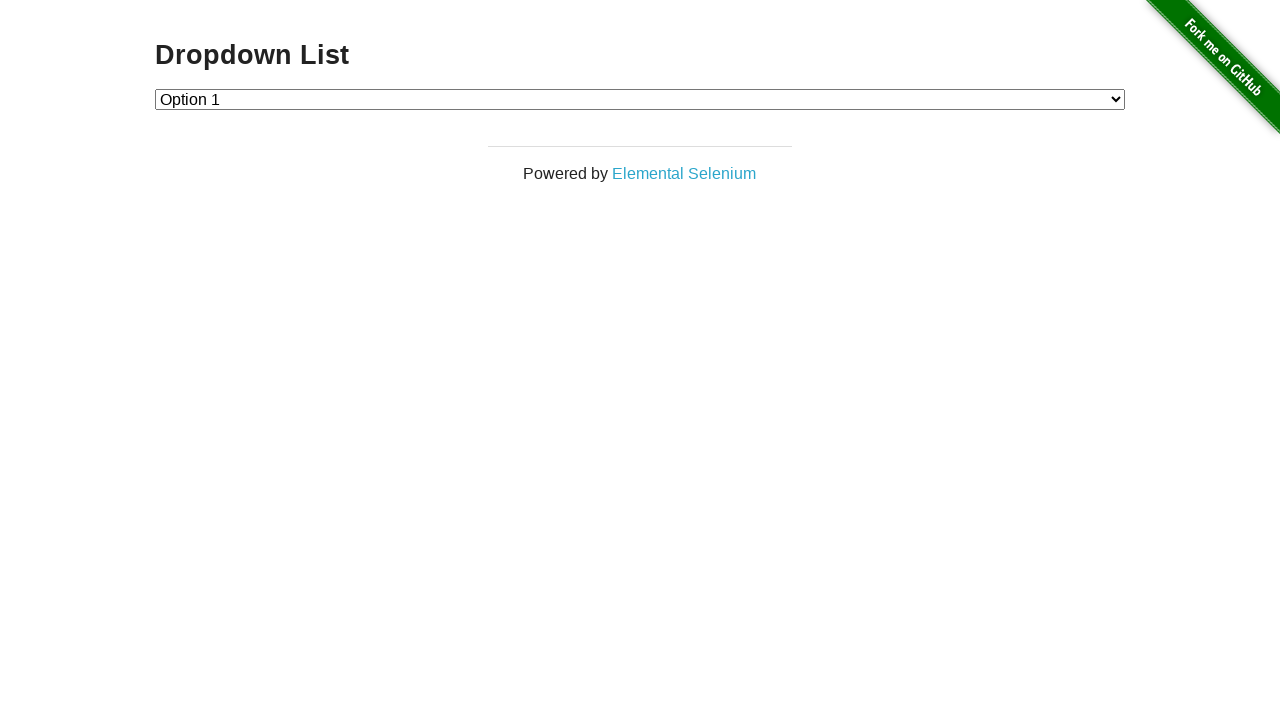